Tests dropdown select functionality by selecting options using different methods (by value, by visible text, by index) and verifying the selections on a demo QA site

Starting URL: https://demoqa.com/select-menu

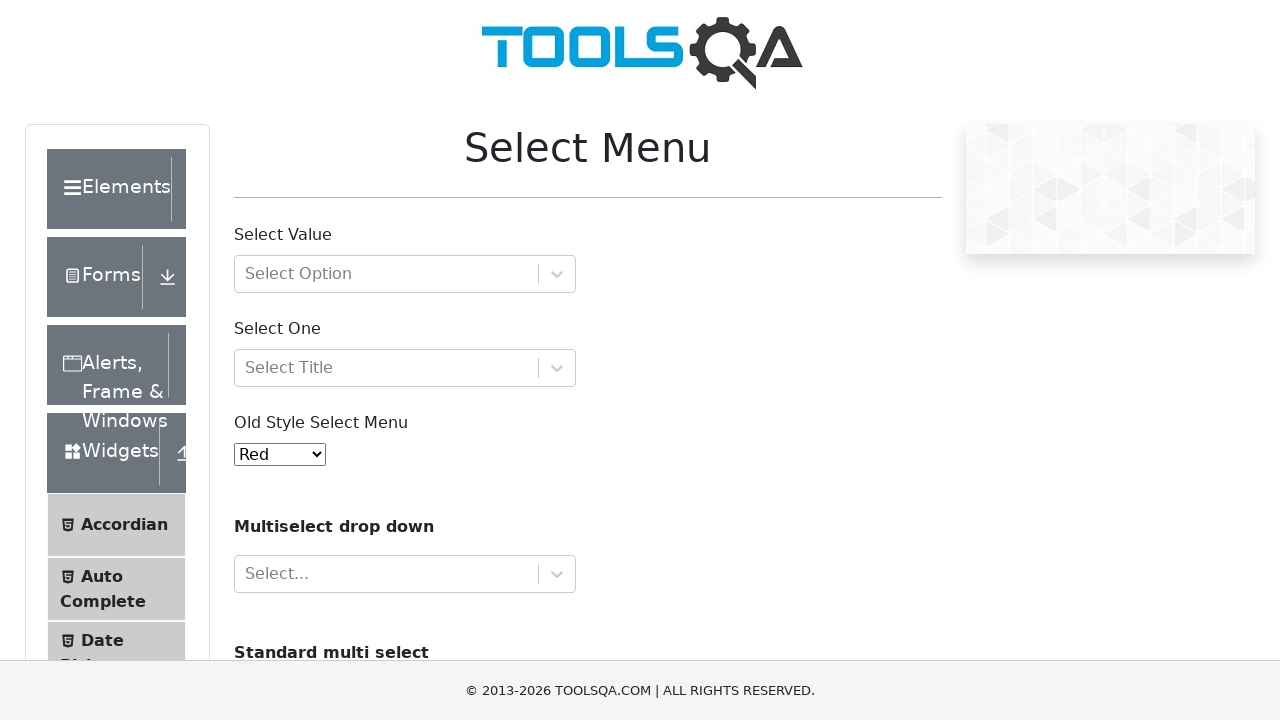

Scrolled color dropdown into view
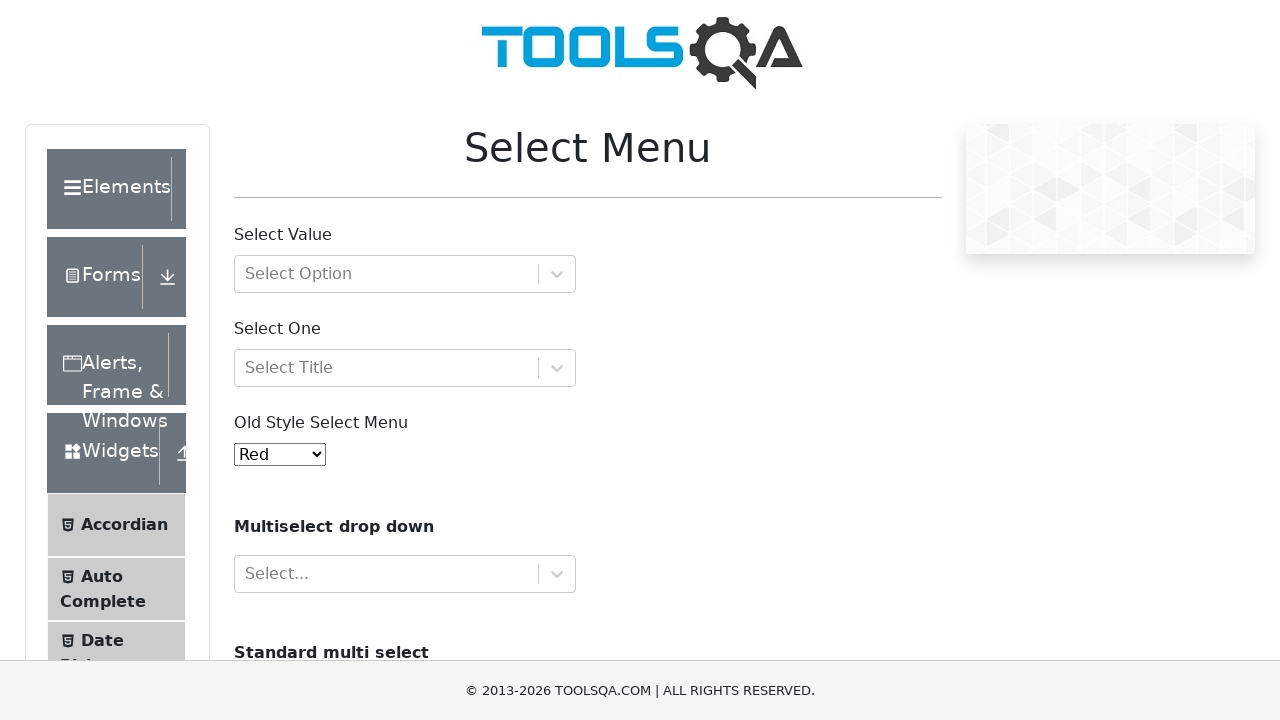

Selected Yellow option by value '3' on #oldSelectMenu
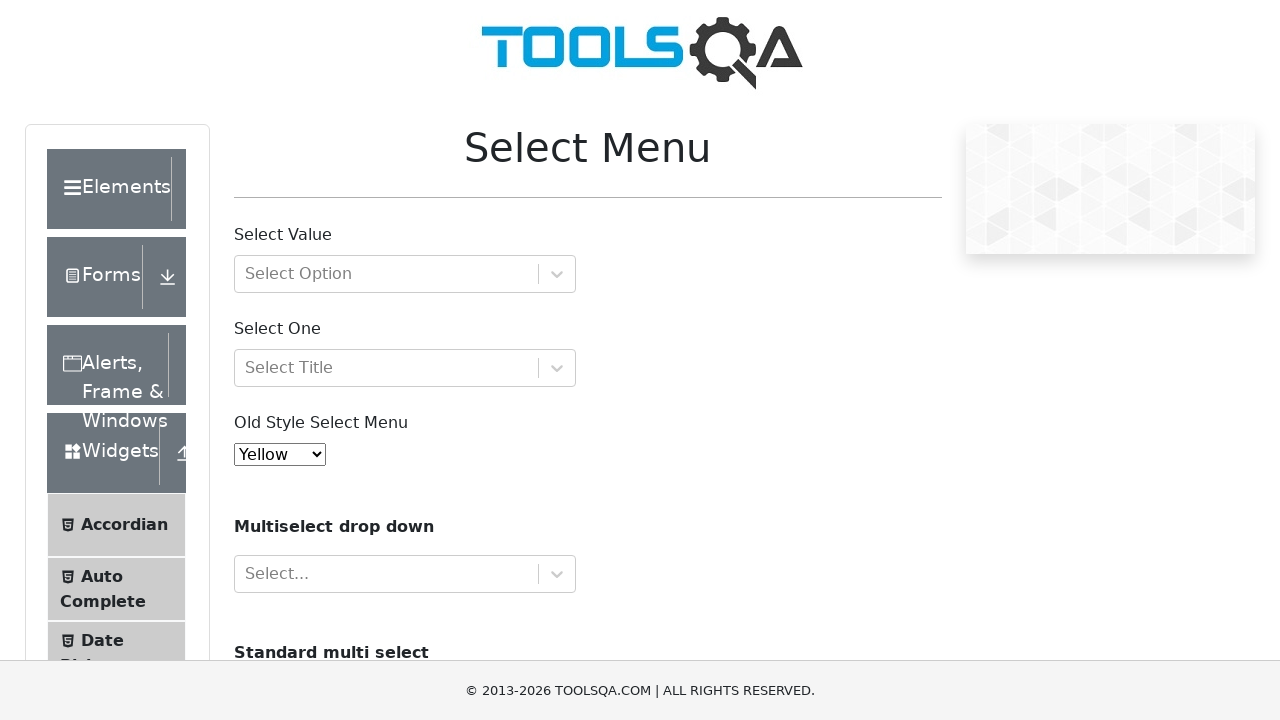

Selected White option by visible text on #oldSelectMenu
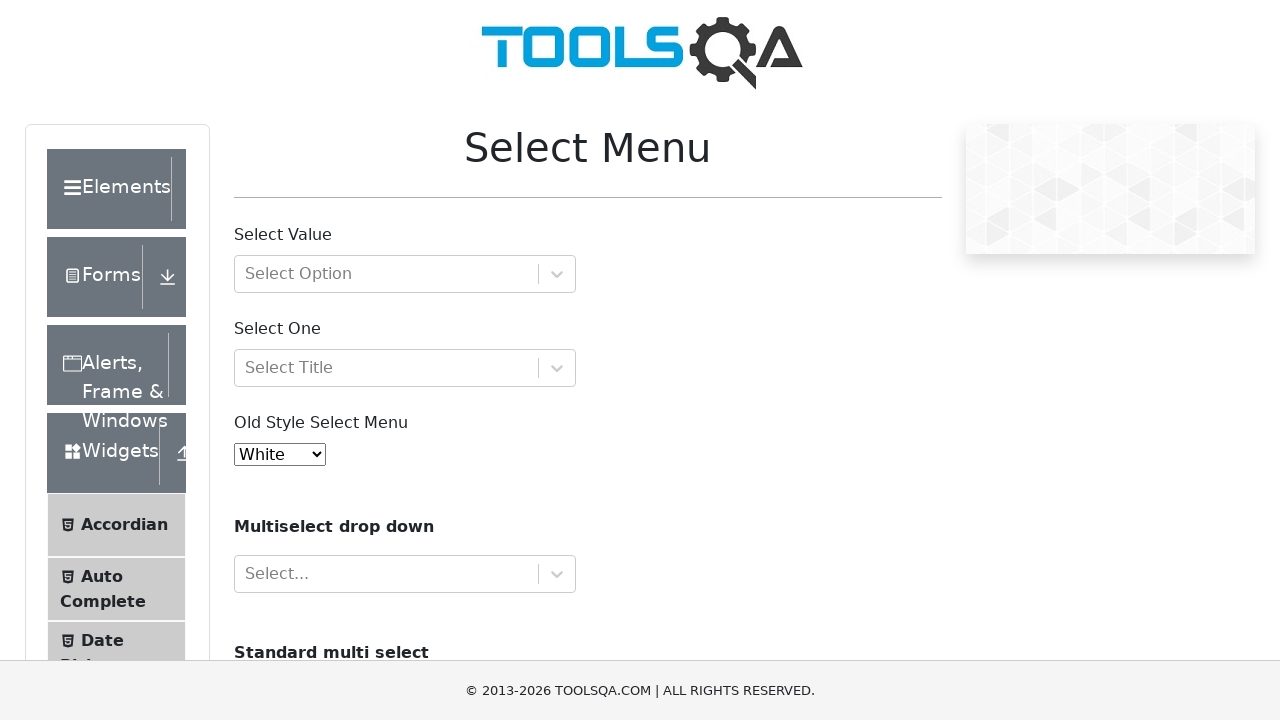

Selected Blue option by index 1 on #oldSelectMenu
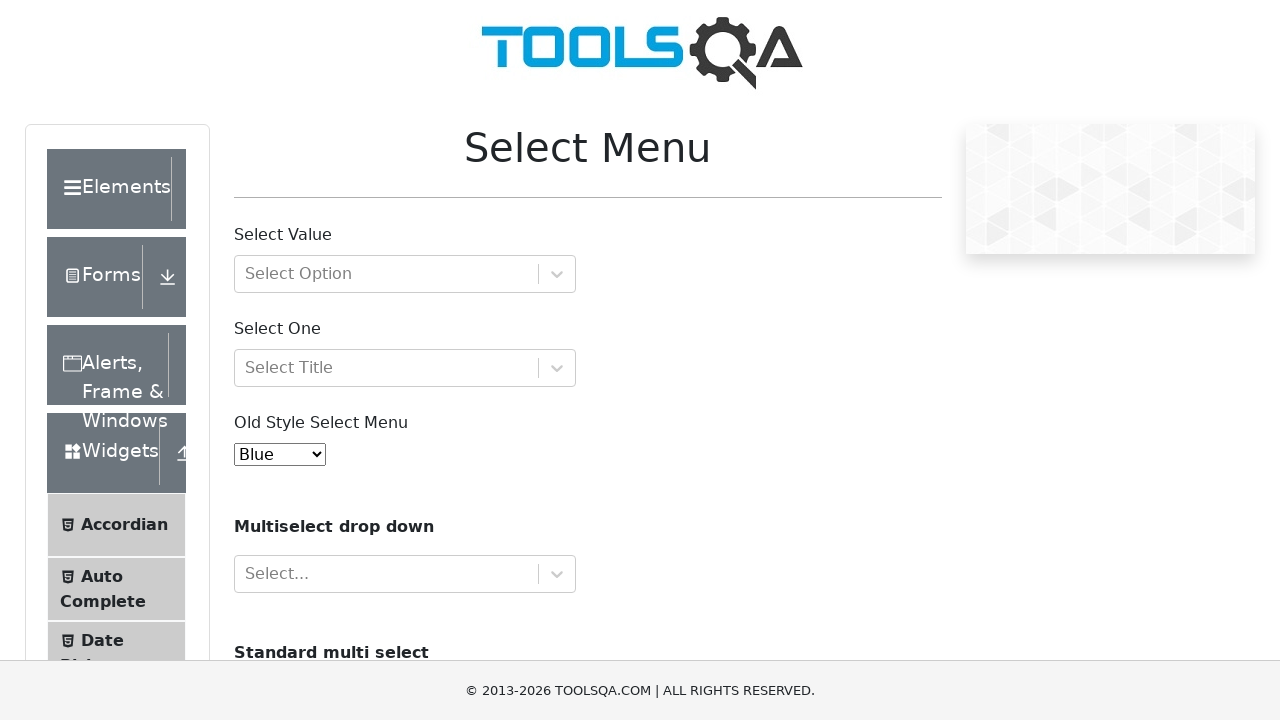

Waited 500ms for dropdown interactions to complete
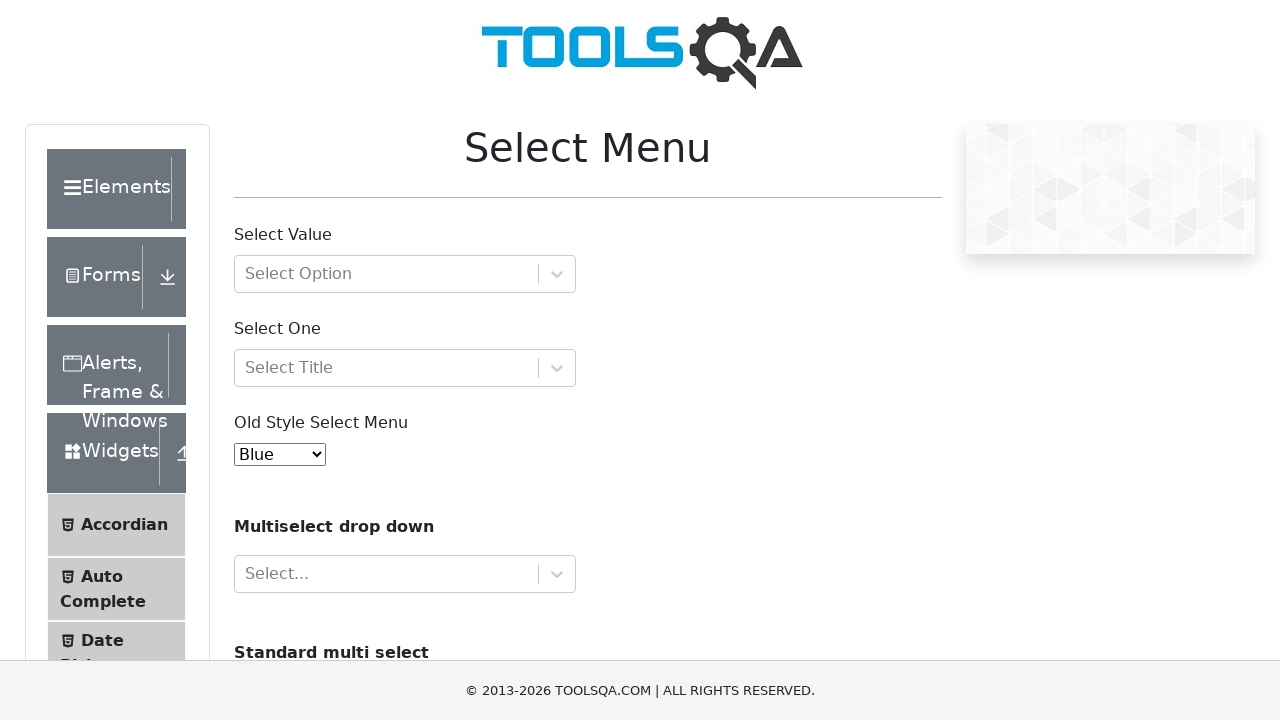

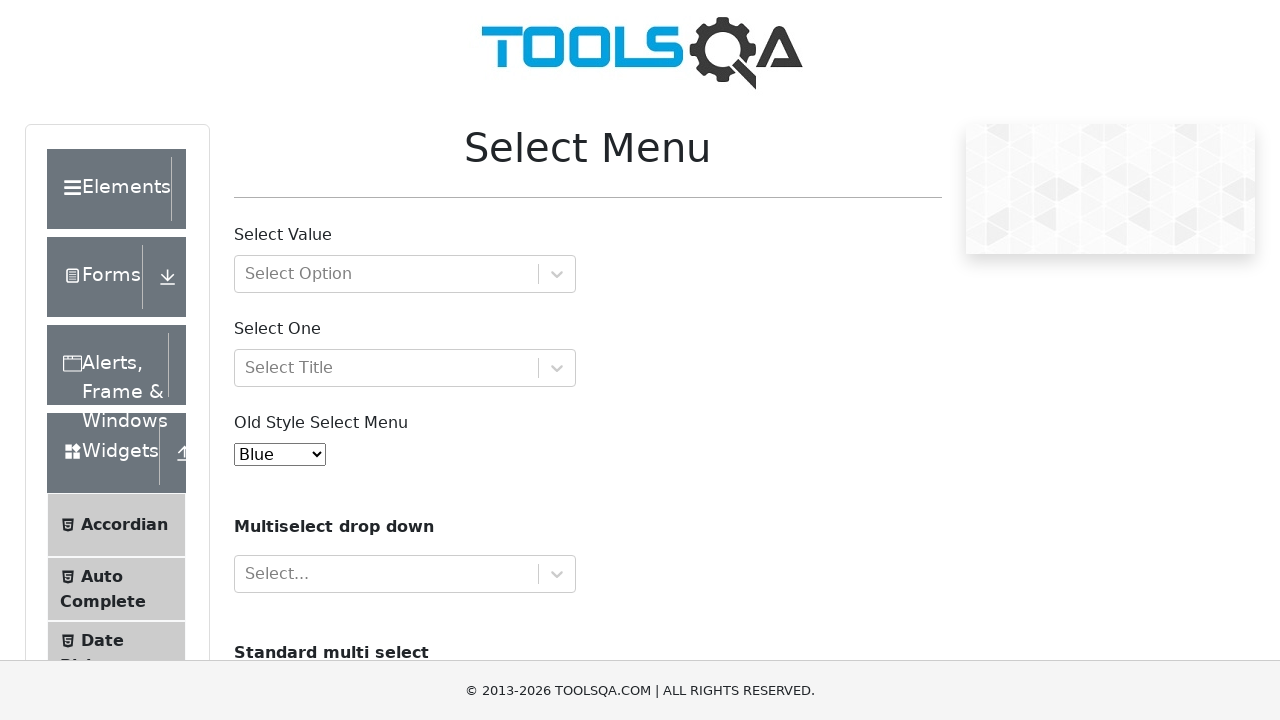